Tests that edits are cancelled when pressing Escape key

Starting URL: https://demo.playwright.dev/todomvc

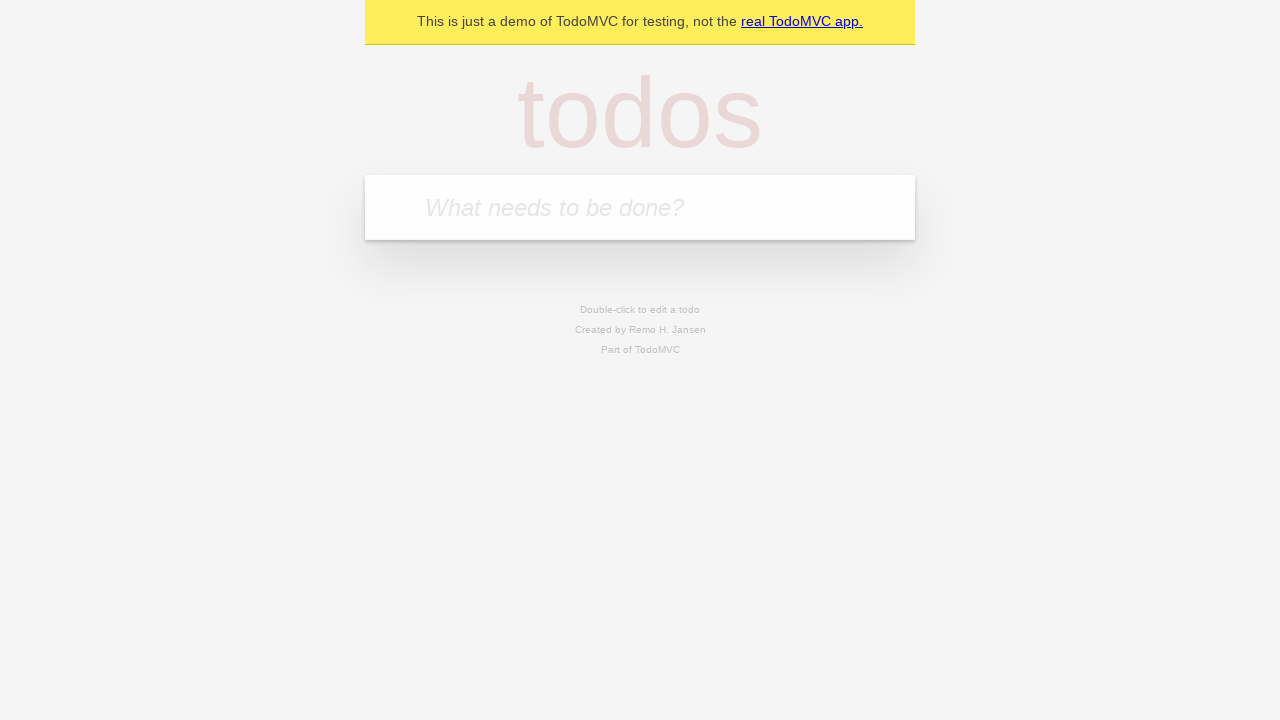

Filled todo input with 'buy some cheese' on internal:attr=[placeholder="What needs to be done?"i]
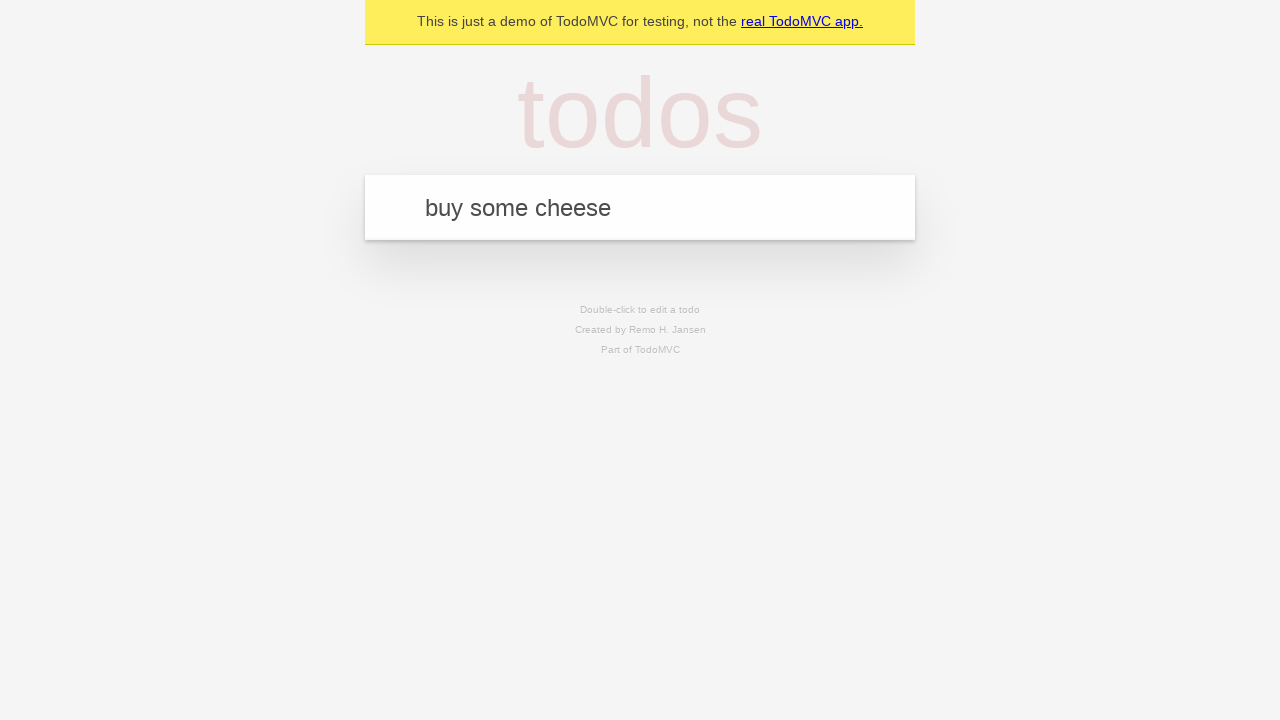

Pressed Enter to create first todo on internal:attr=[placeholder="What needs to be done?"i]
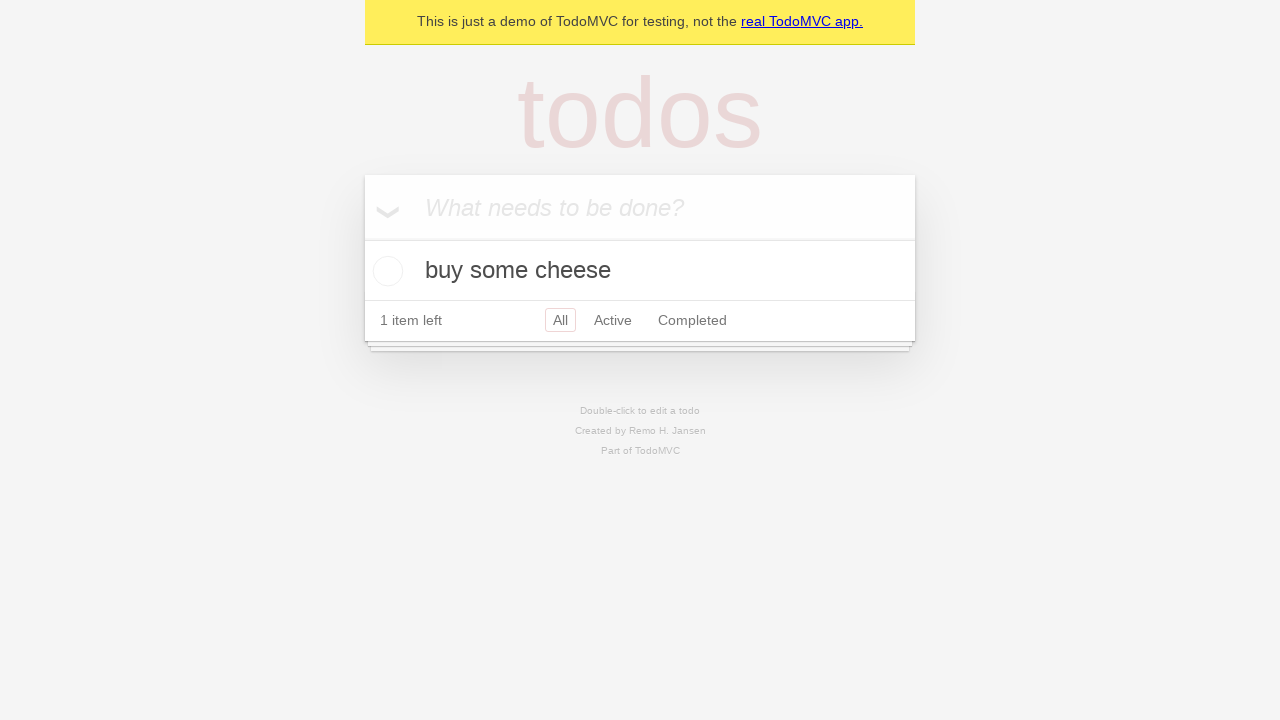

Filled todo input with 'feed the cat' on internal:attr=[placeholder="What needs to be done?"i]
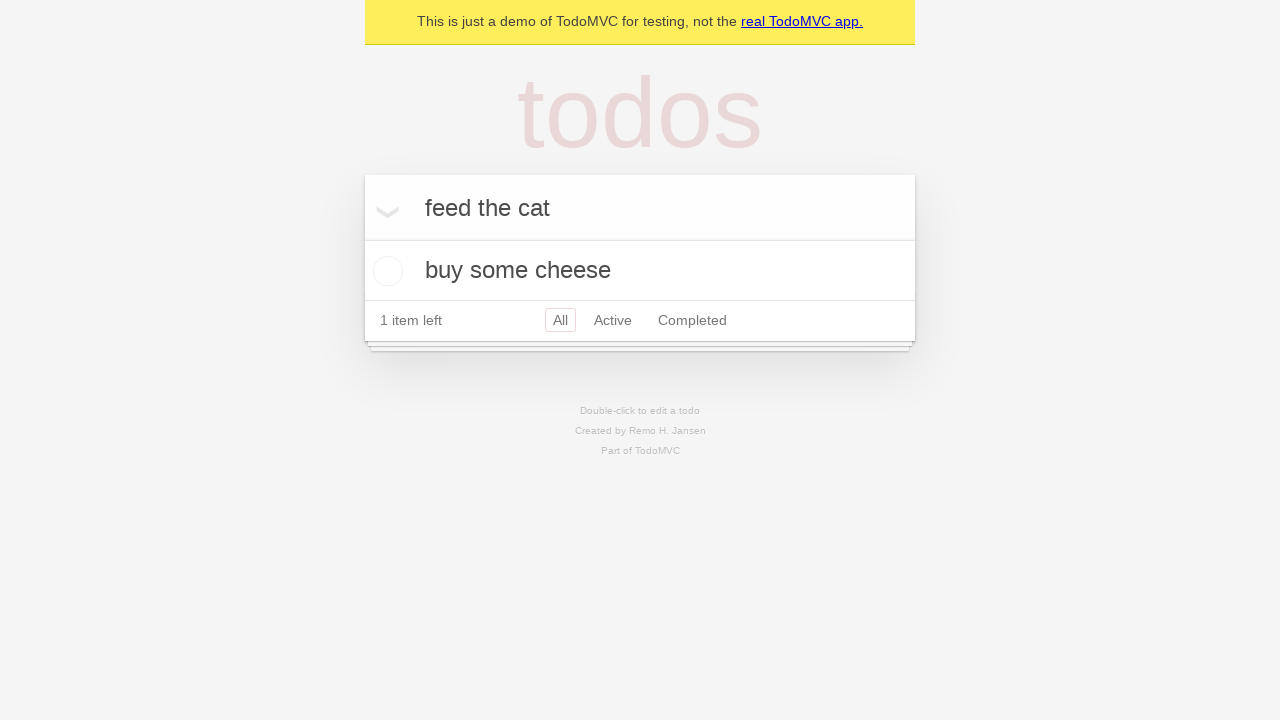

Pressed Enter to create second todo on internal:attr=[placeholder="What needs to be done?"i]
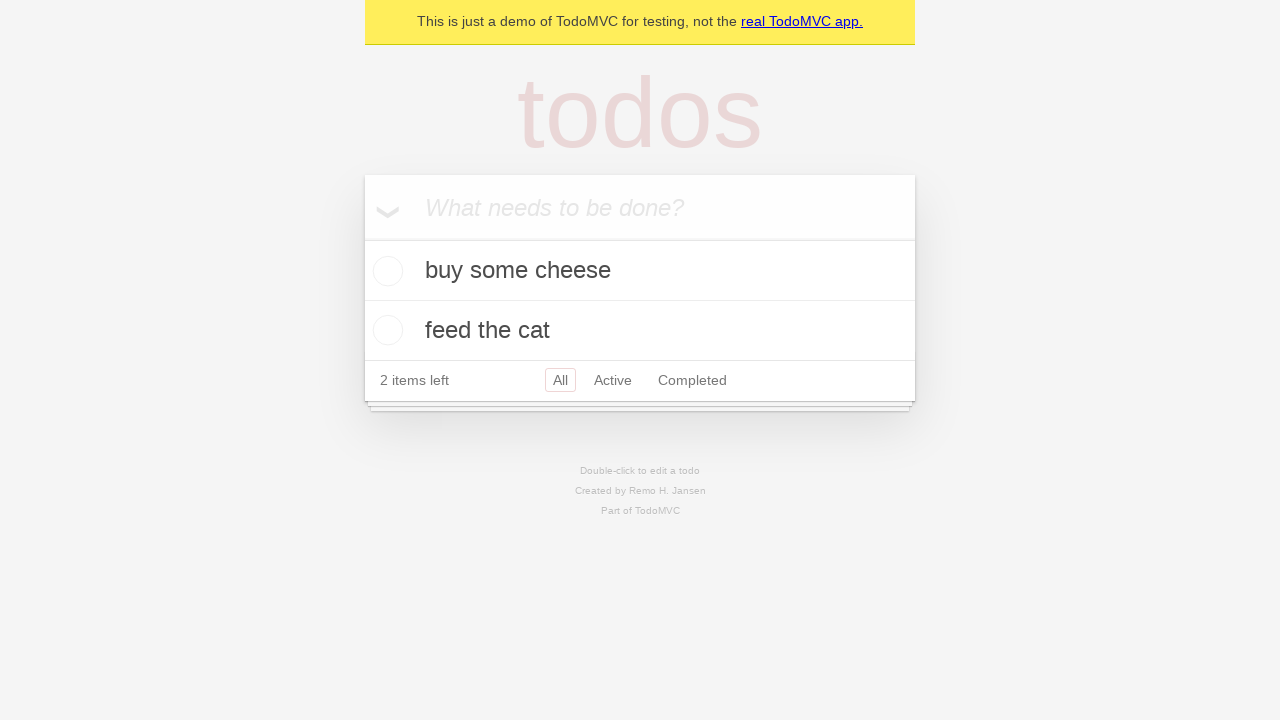

Filled todo input with 'book a doctors appointment' on internal:attr=[placeholder="What needs to be done?"i]
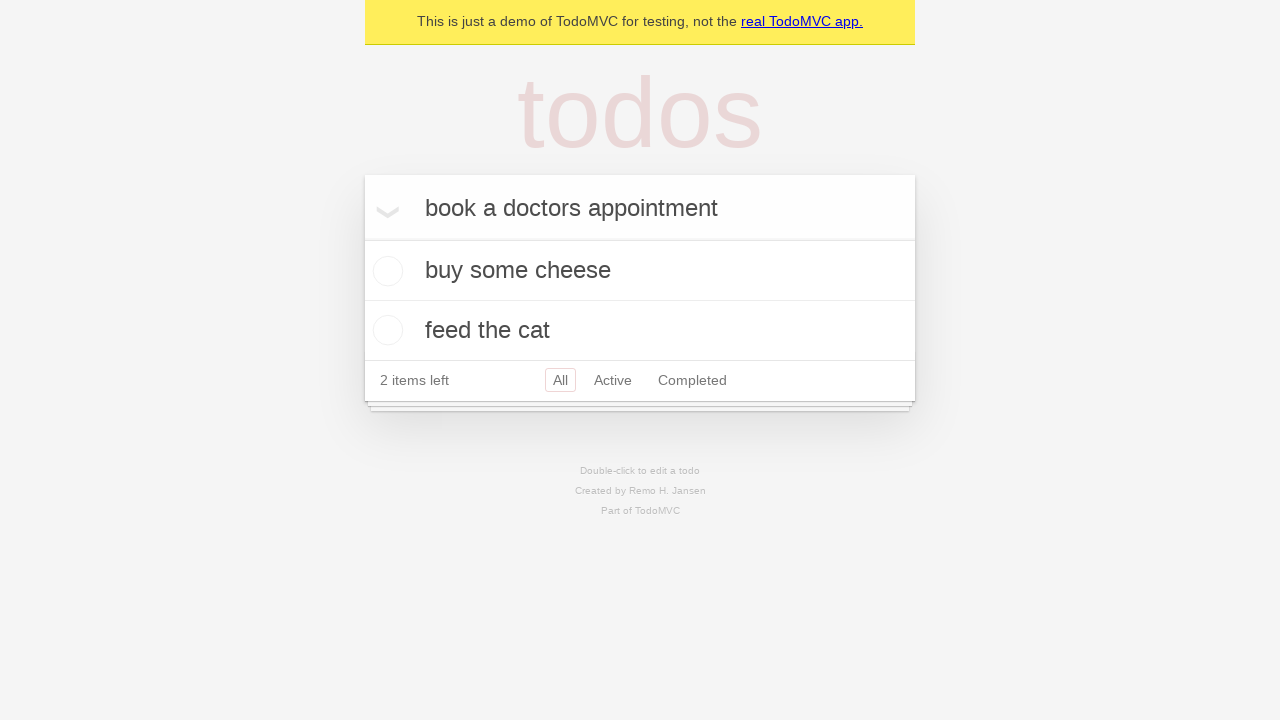

Pressed Enter to create third todo on internal:attr=[placeholder="What needs to be done?"i]
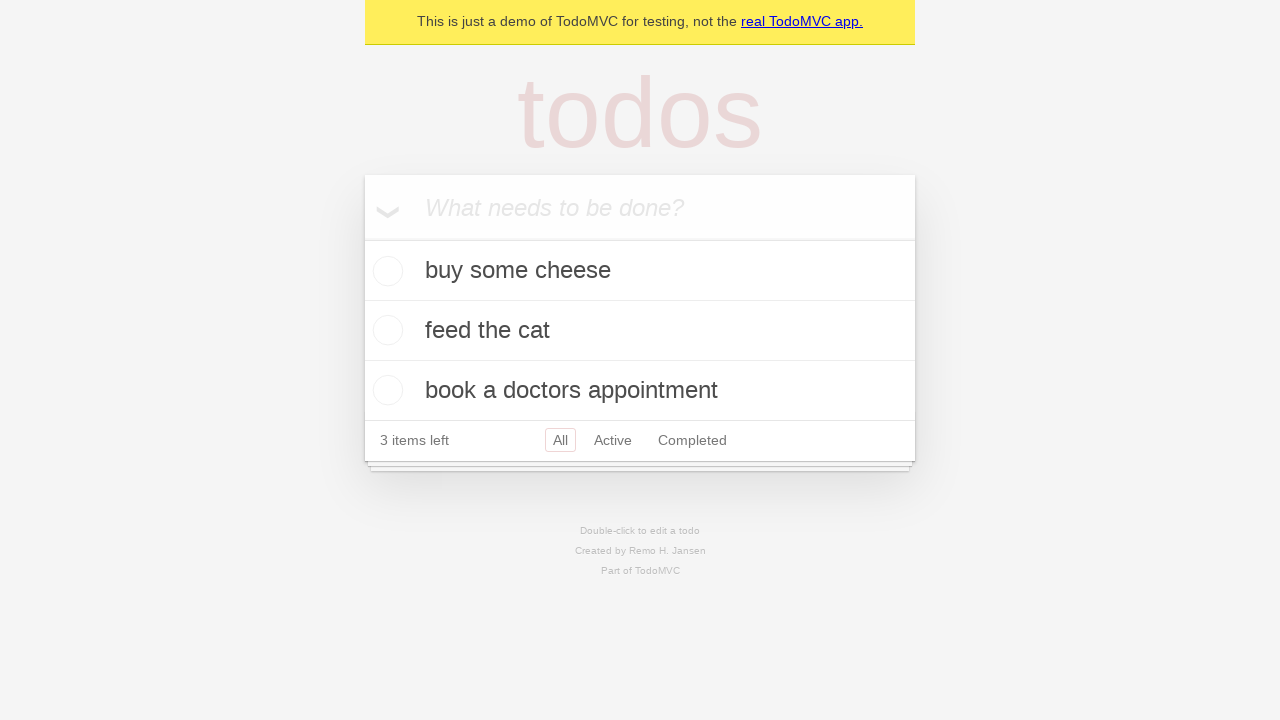

Double-clicked second todo item to enter edit mode at (640, 331) on internal:testid=[data-testid="todo-item"s] >> nth=1
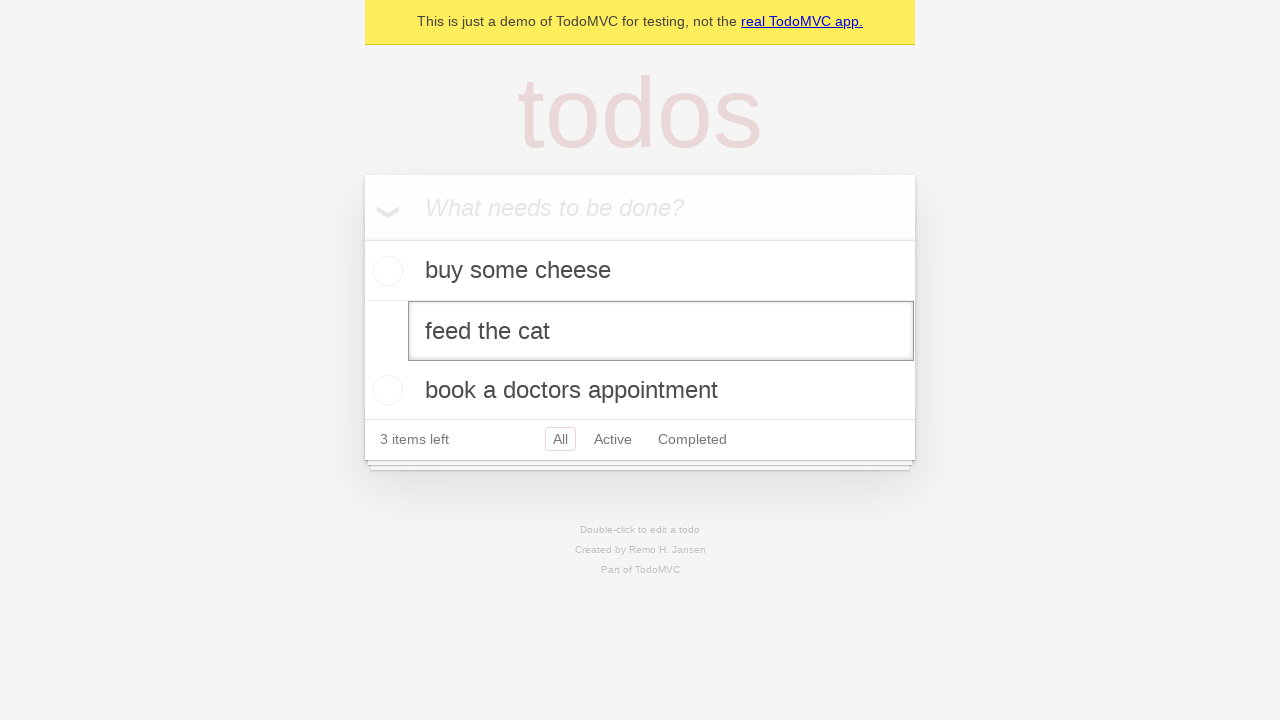

Filled edit textbox with 'buy some sausages' on internal:testid=[data-testid="todo-item"s] >> nth=1 >> internal:role=textbox[nam
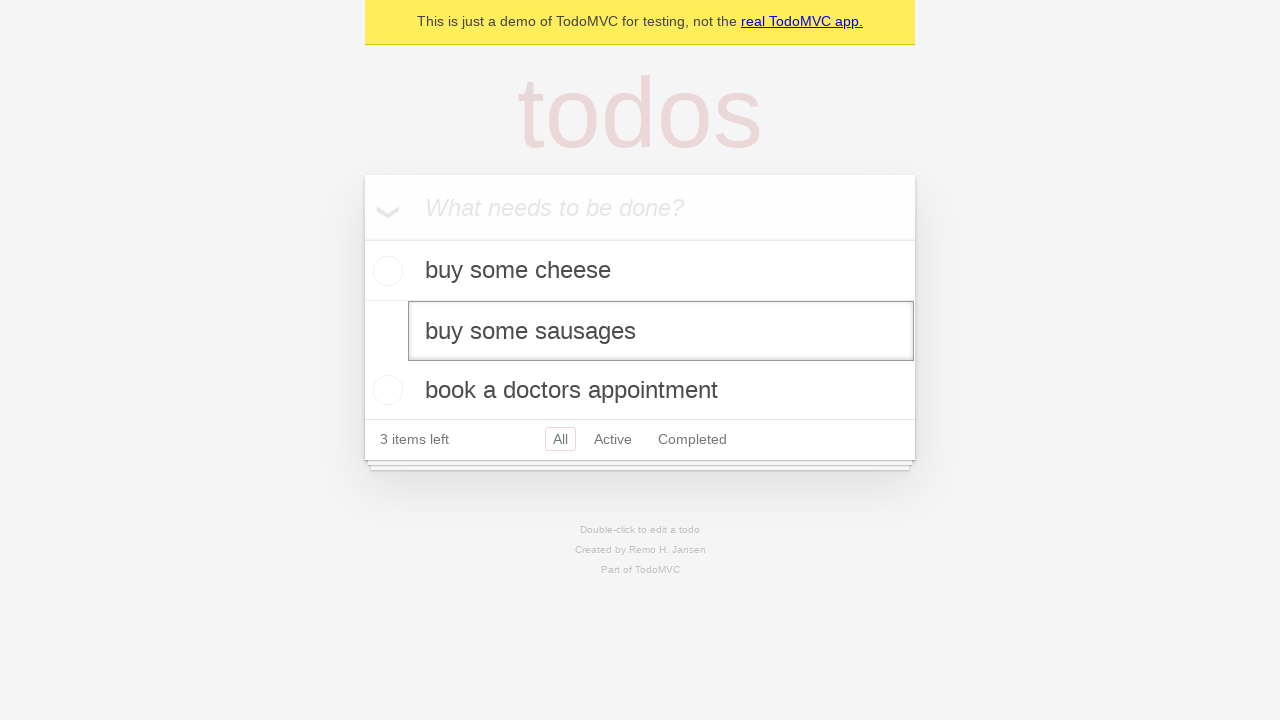

Pressed Escape to cancel edit and verify changes are discarded on internal:testid=[data-testid="todo-item"s] >> nth=1 >> internal:role=textbox[nam
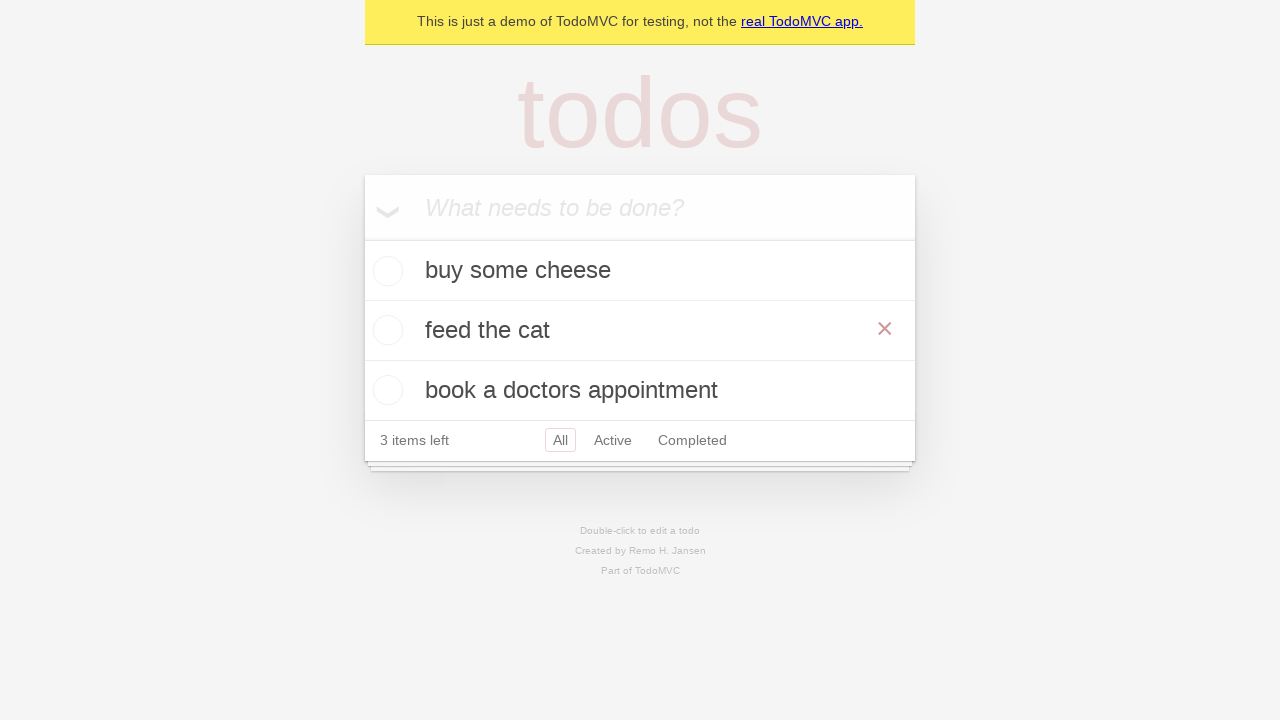

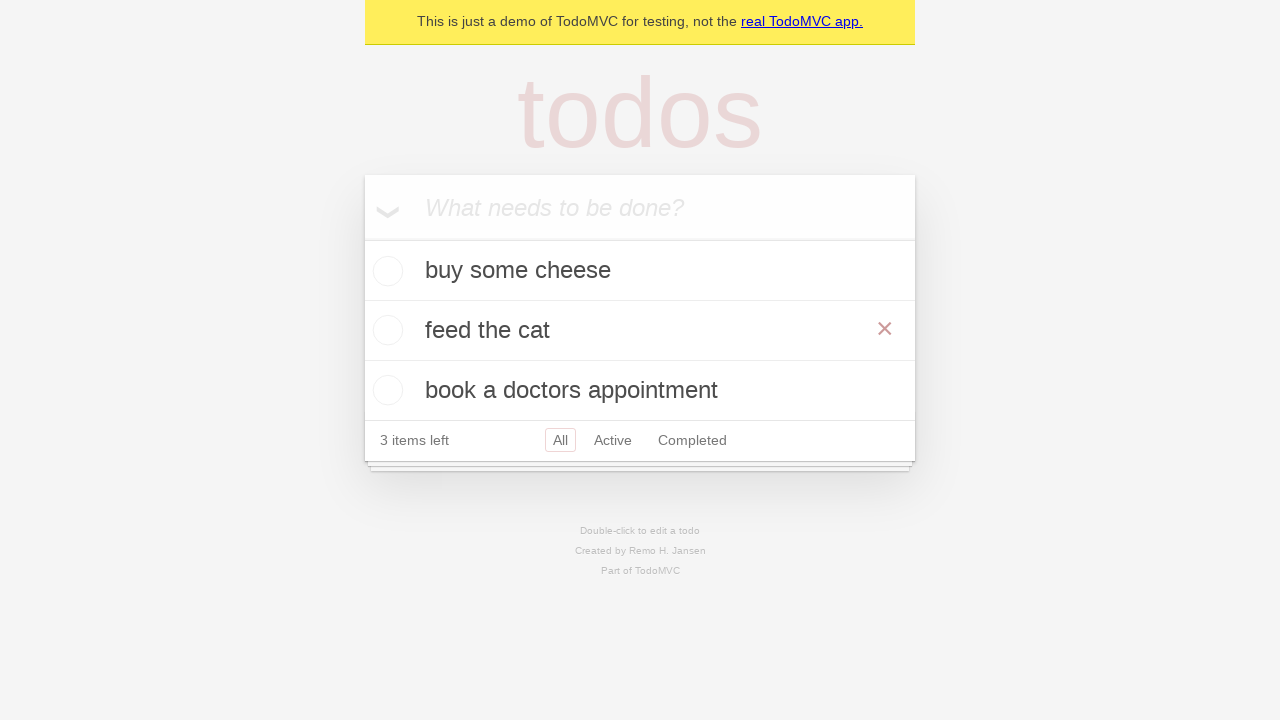